Tests successful form submission by filling out the form with the correct captcha answer and verifying a success message is displayed

Starting URL: https://www.ultimateqa.com/filling-out-forms/

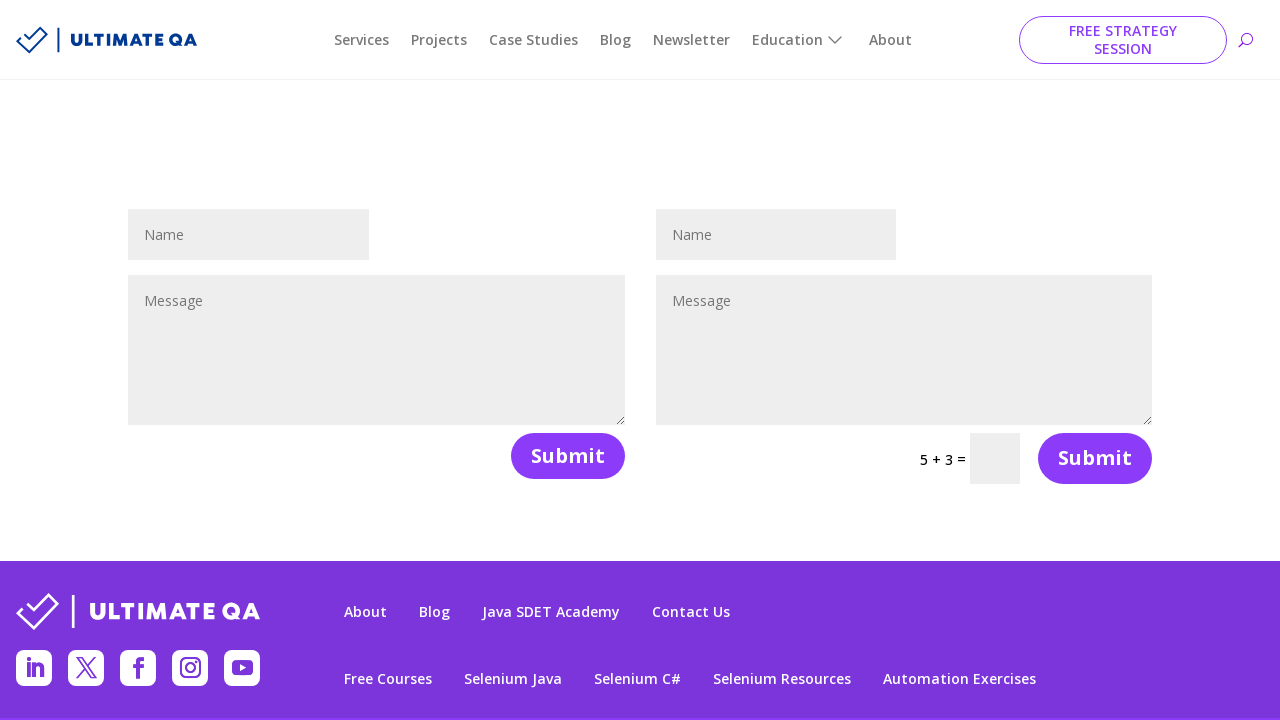

Waited for contact form to load
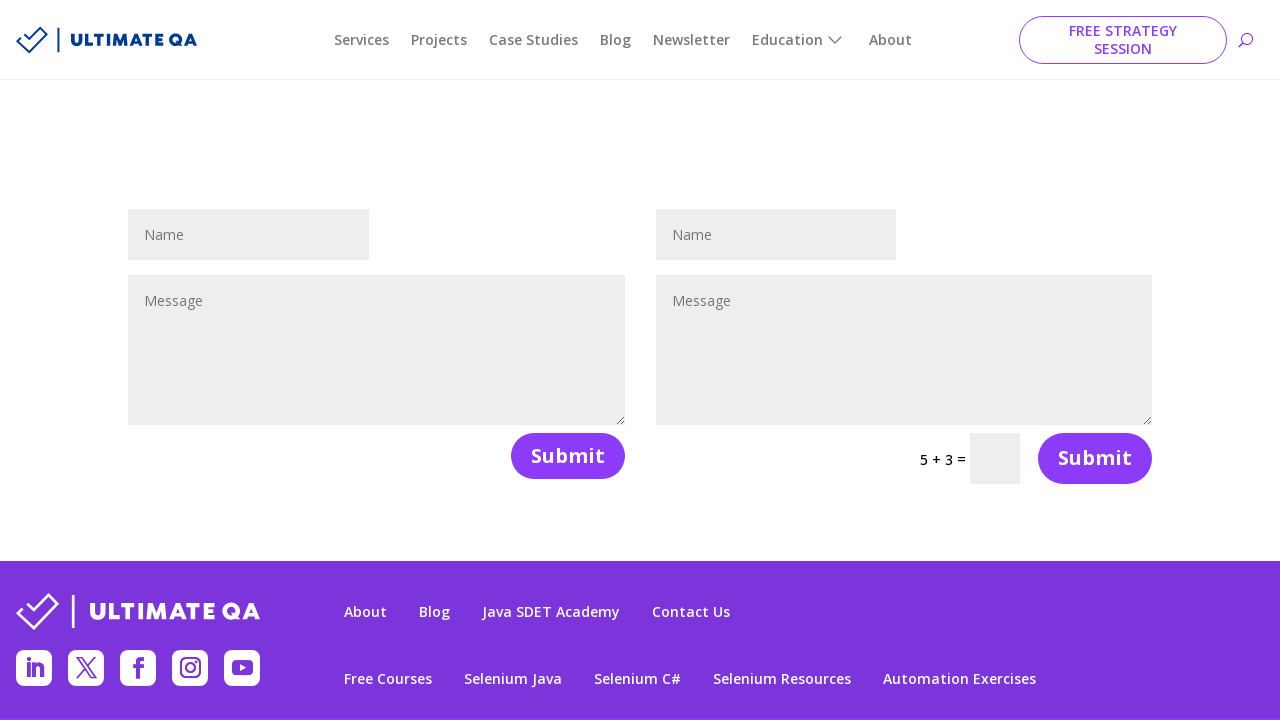

Filled name field with 'Jane Doe' on #et_pb_contact_form_1 input[name='et_pb_contact_name_1']
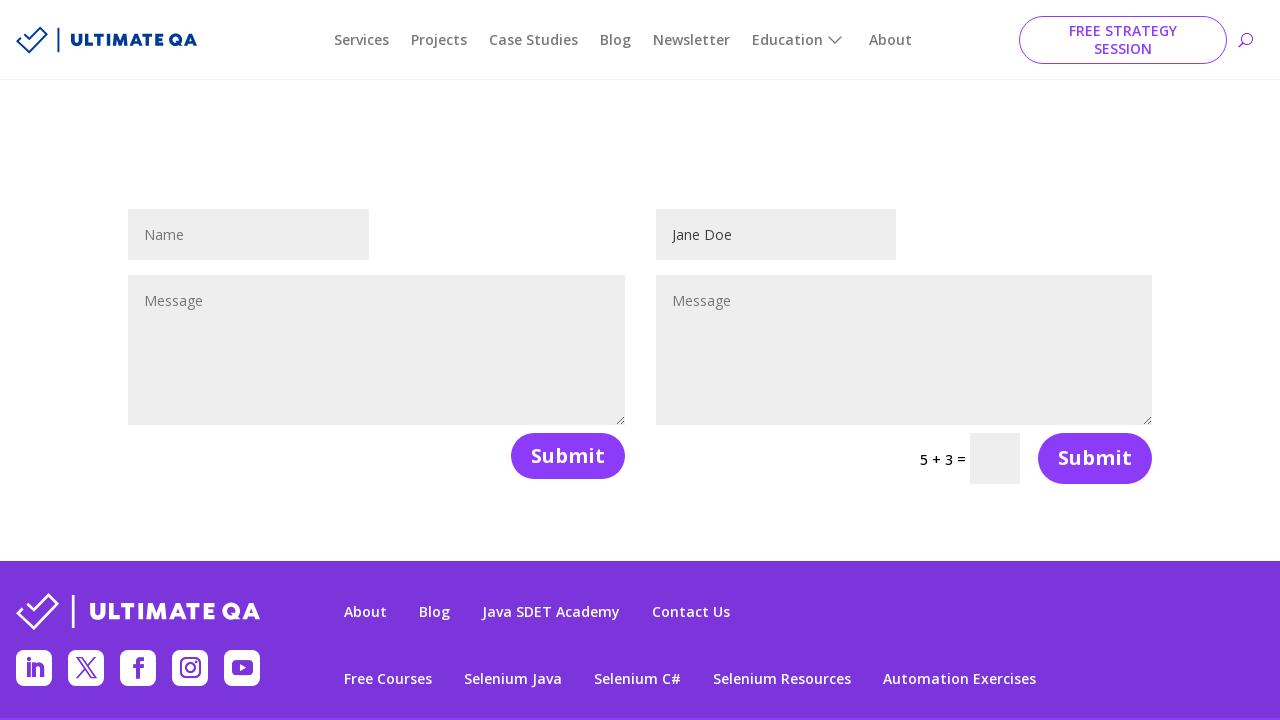

Filled message field with test text on #et_pb_contact_form_1 textarea[name='et_pb_contact_message_1']
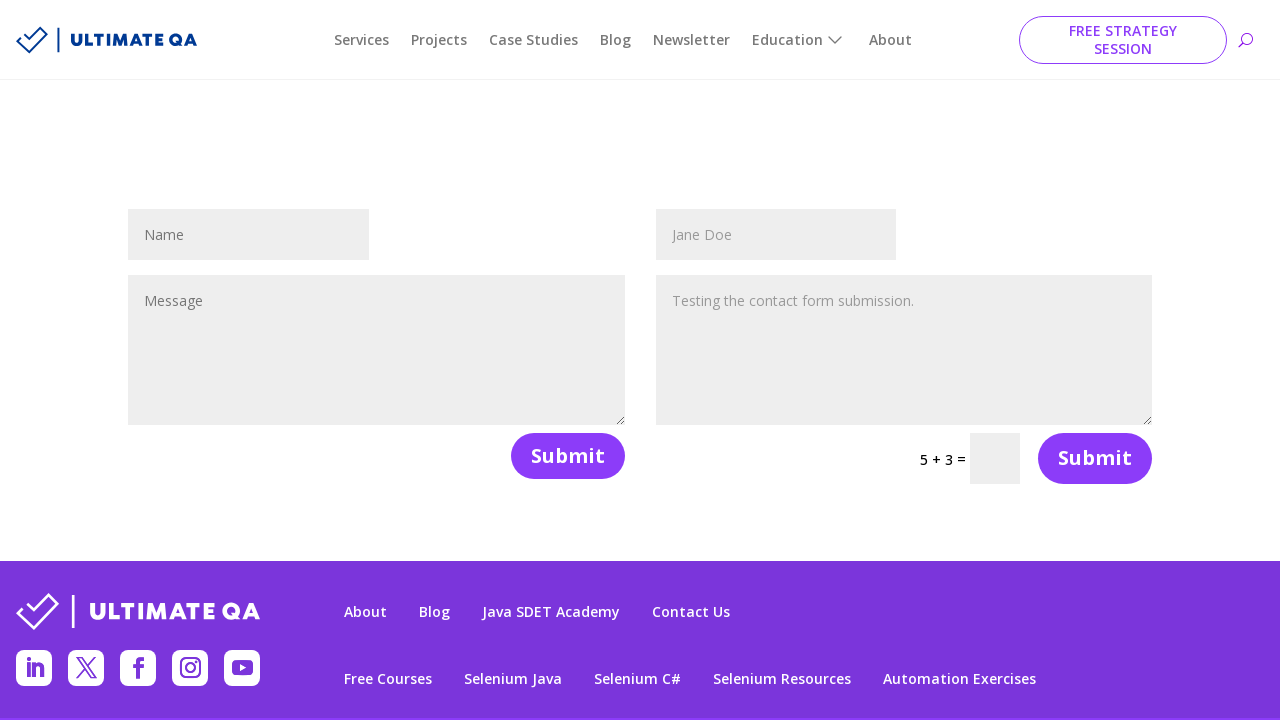

Retrieved captcha question: 5 + 3
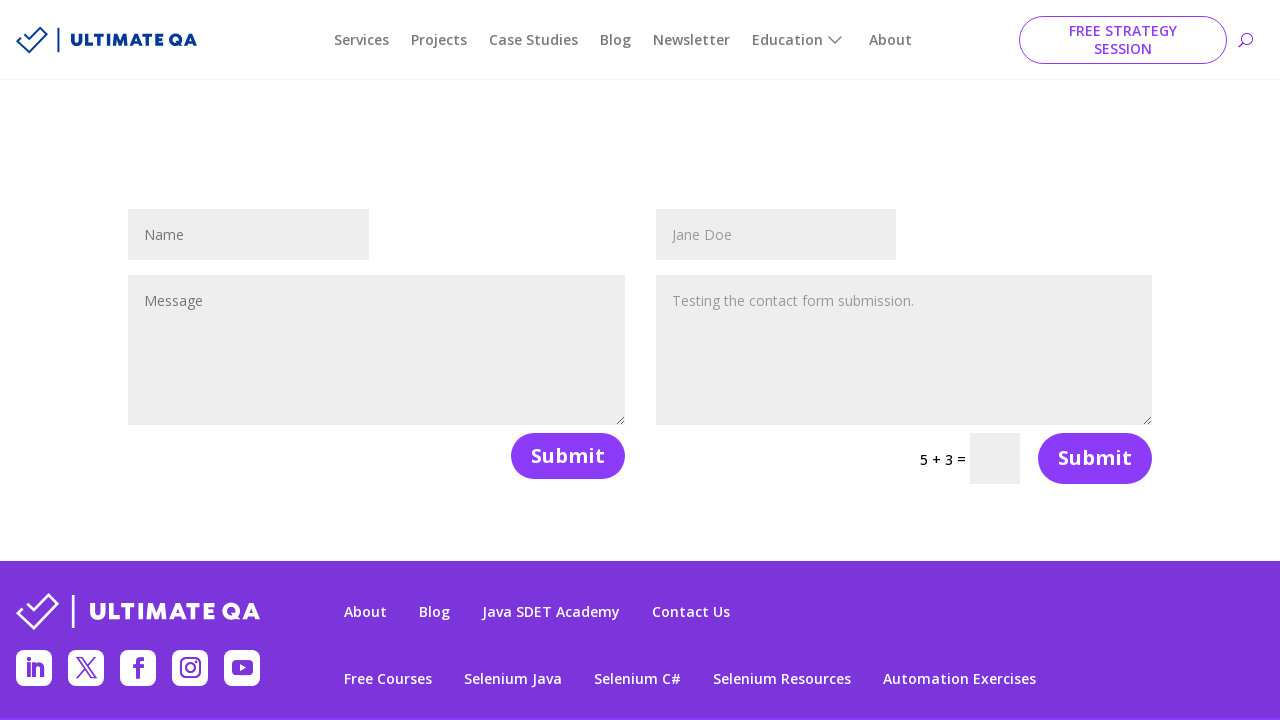

Calculated correct captcha answer: 8
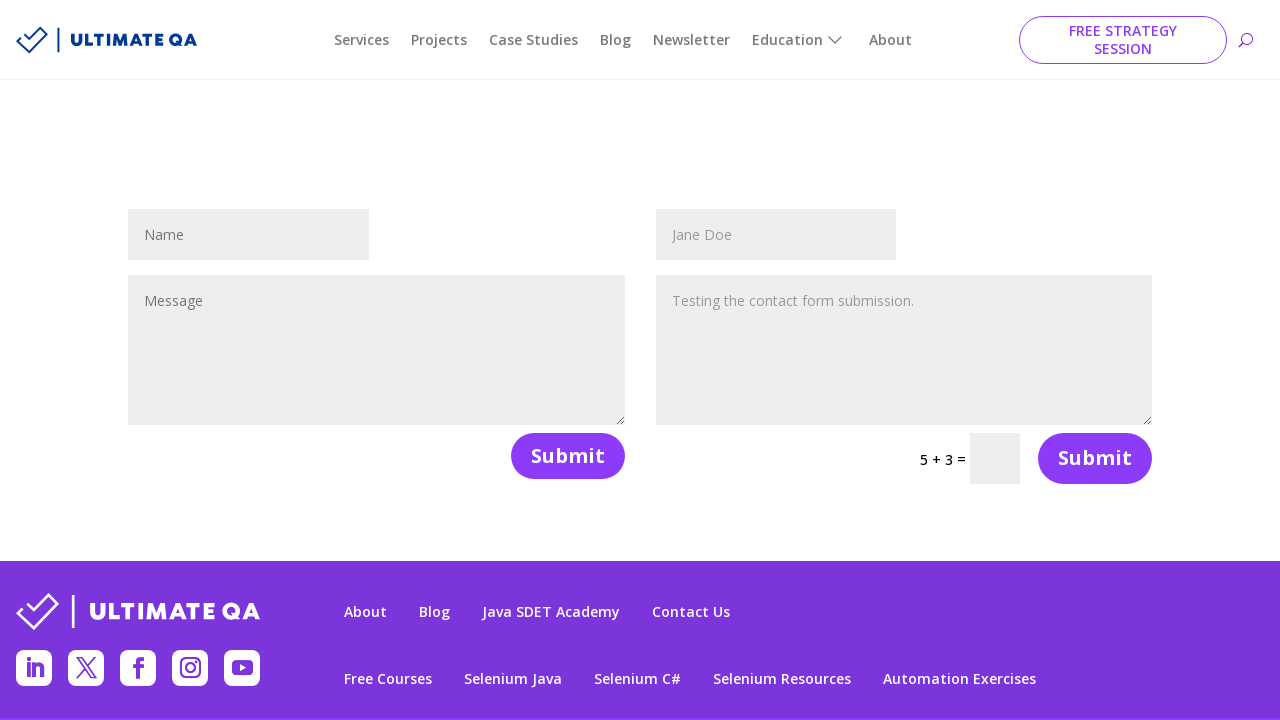

Filled captcha field with correct answer '8' on #et_pb_contact_form_1 input[name='et_pb_contact_captcha_1']
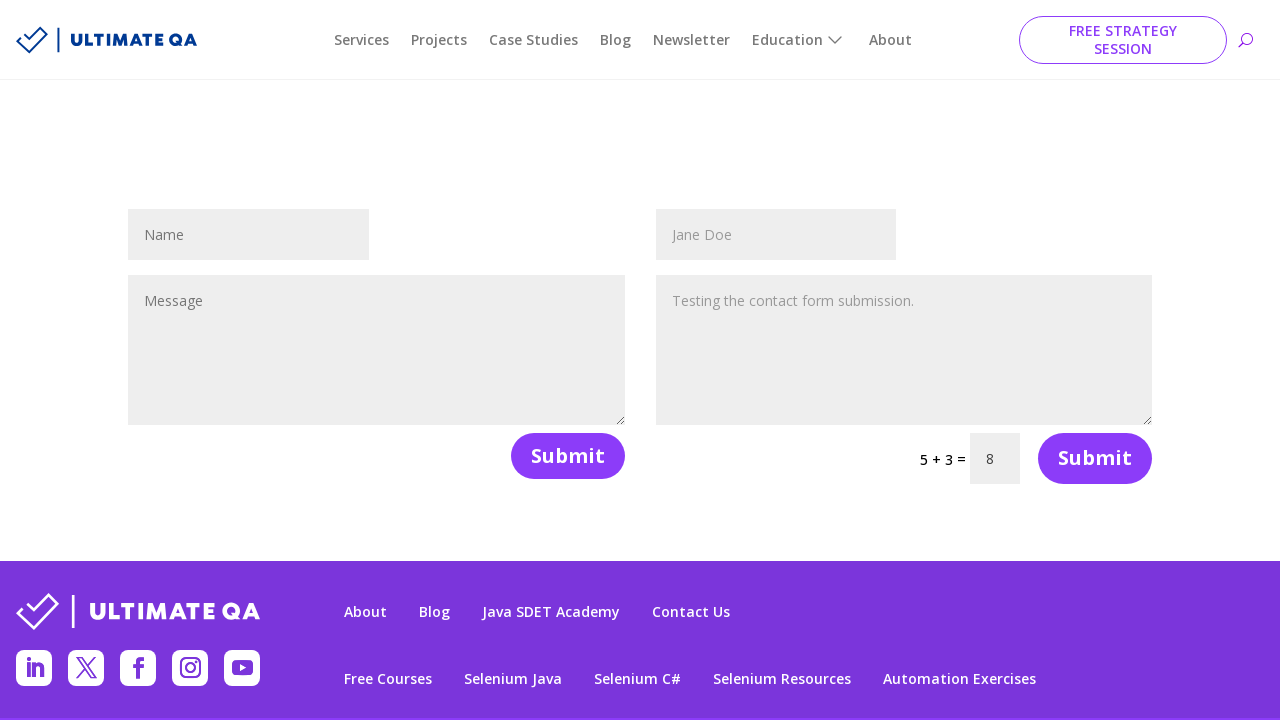

Clicked submit button to submit form at (1095, 458) on #et_pb_contact_form_1 button[type='submit']
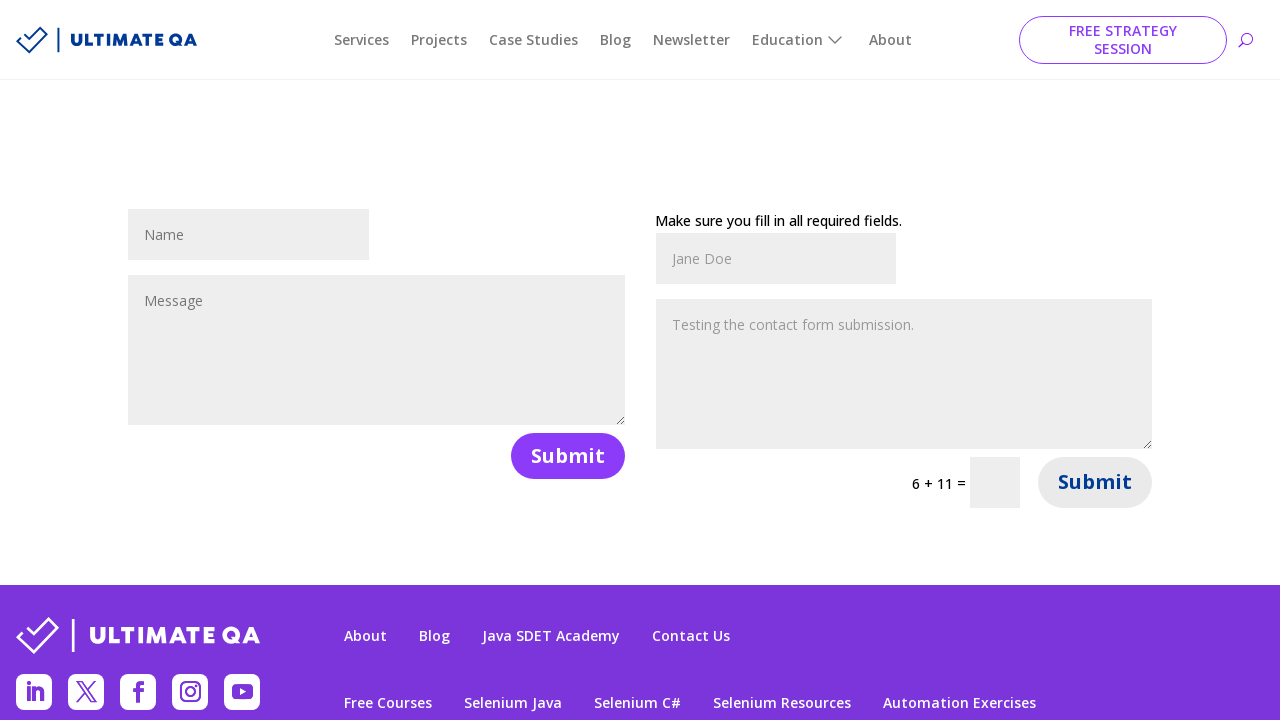

Success message appeared, verifying form submission was successful
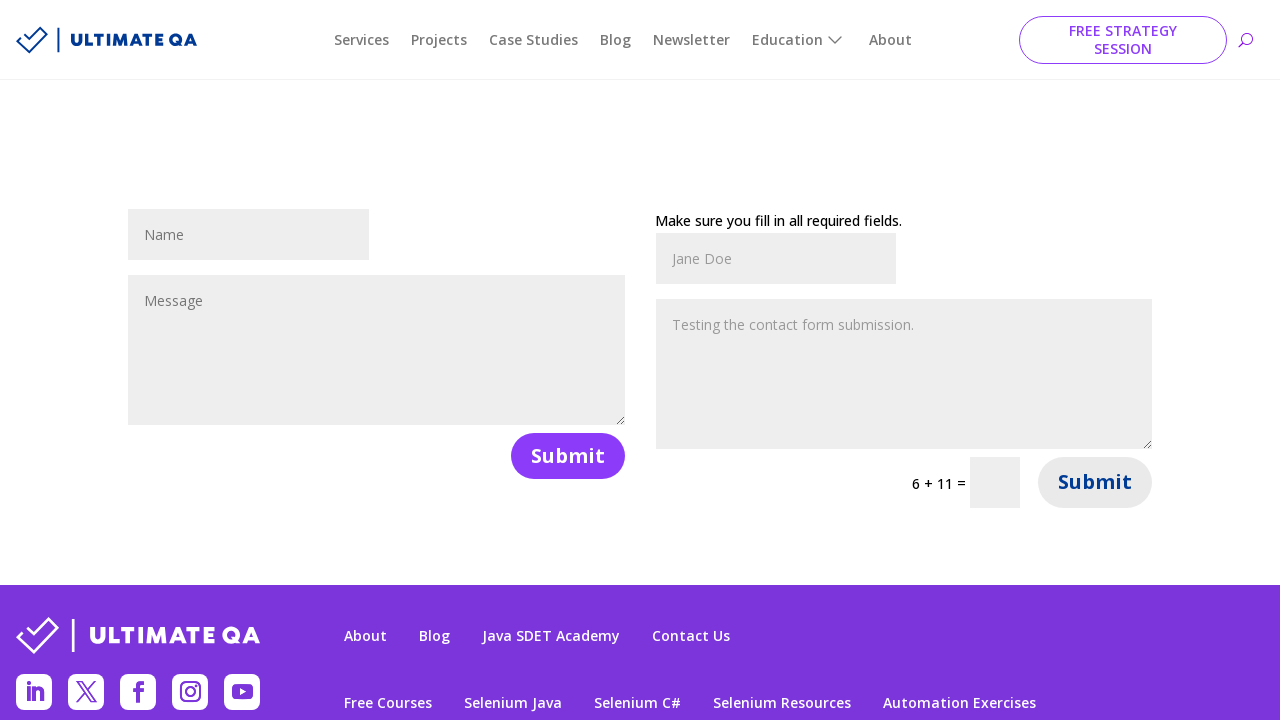

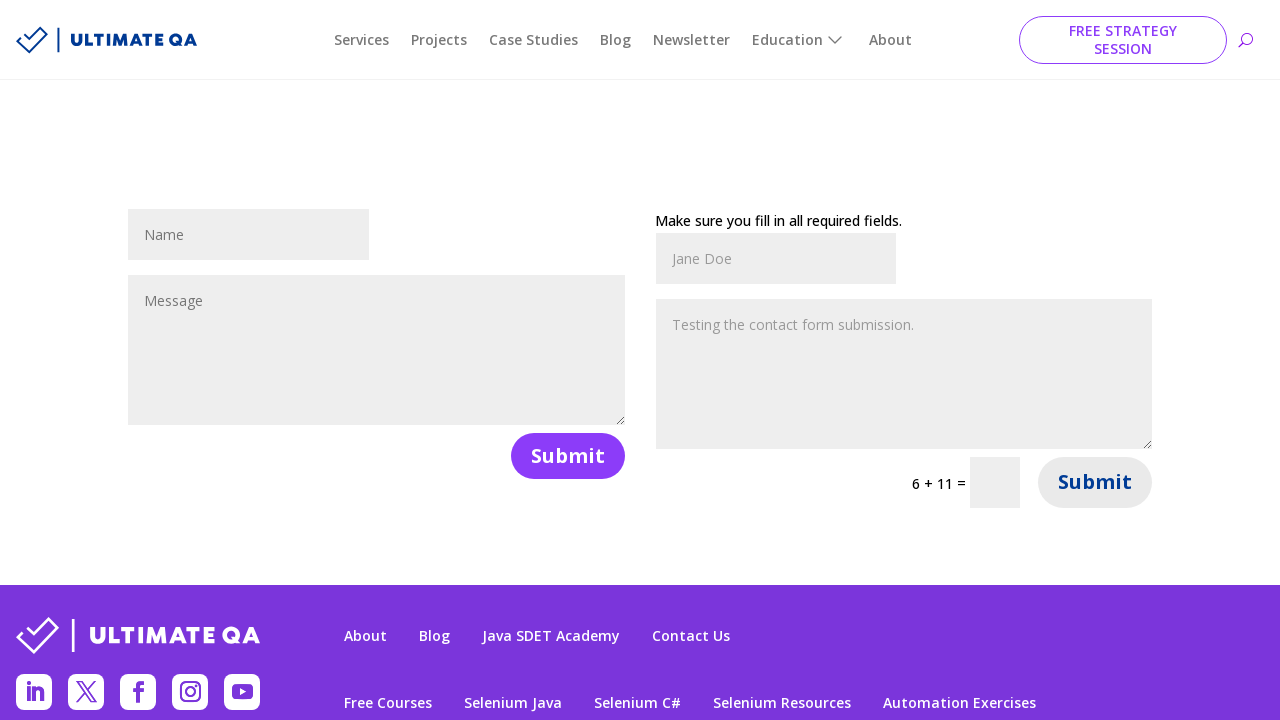